Tests scrolling to a specific element on the page by finding the "Automation Testing" link

Starting URL: https://demo.automationtesting.in/Register.html

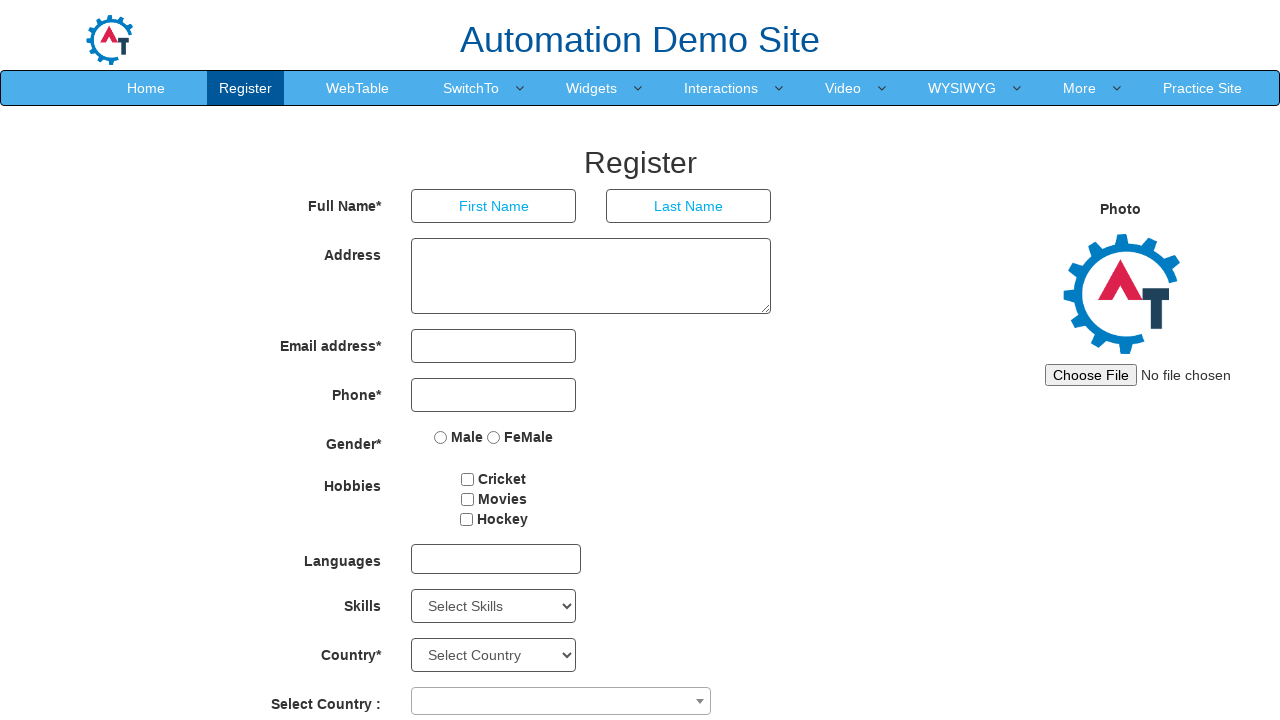

Located the 'Automation Testing' link element
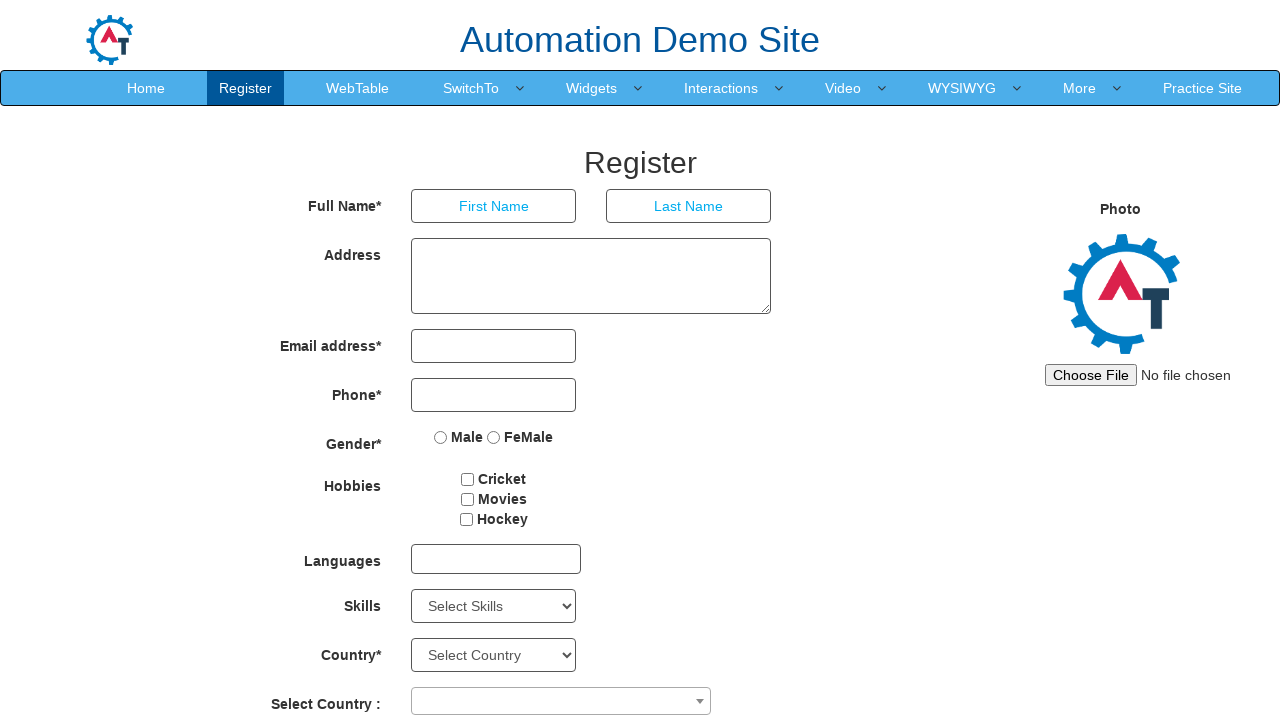

Scrolled to the 'Automation Testing' link element
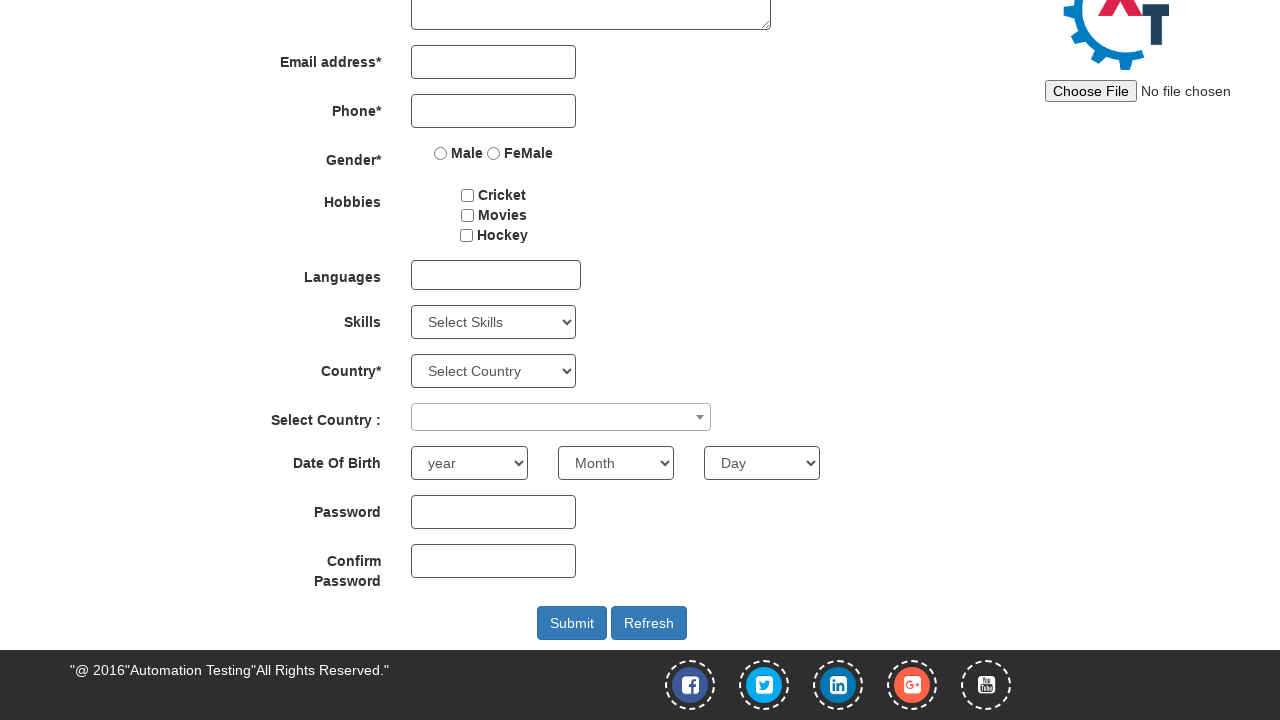

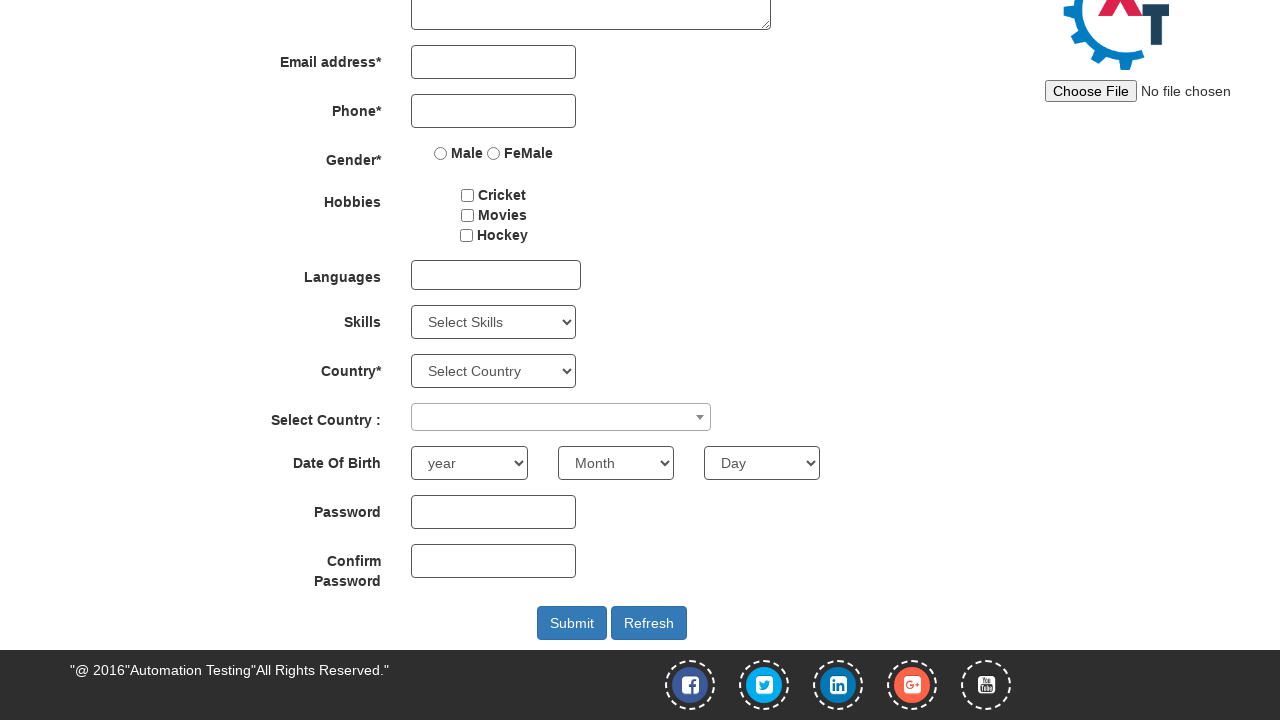